Tests range slider by dragging the slider handle to adjust the value

Starting URL: https://bonigarcia.dev/selenium-webdriver-java/

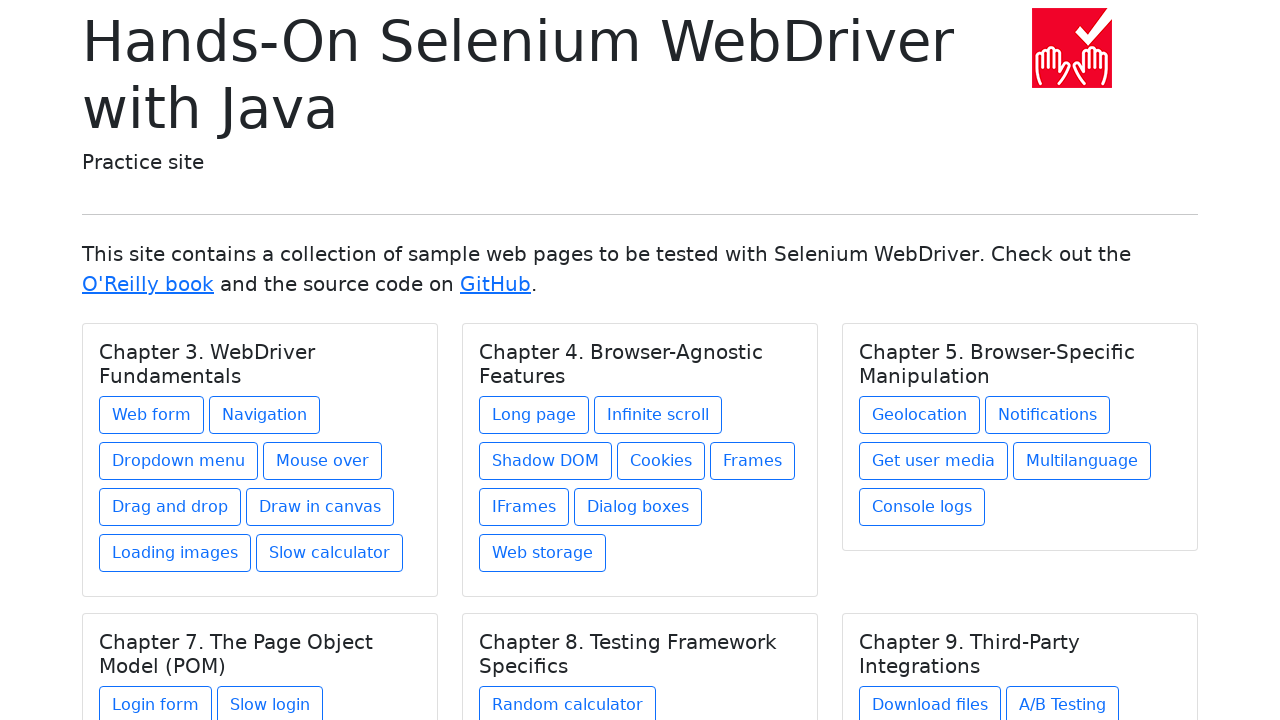

Clicked on web form link at (152, 415) on xpath=//h5[text()='Chapter 3. WebDriver Fundamentals']/../a[contains(@href,'web-
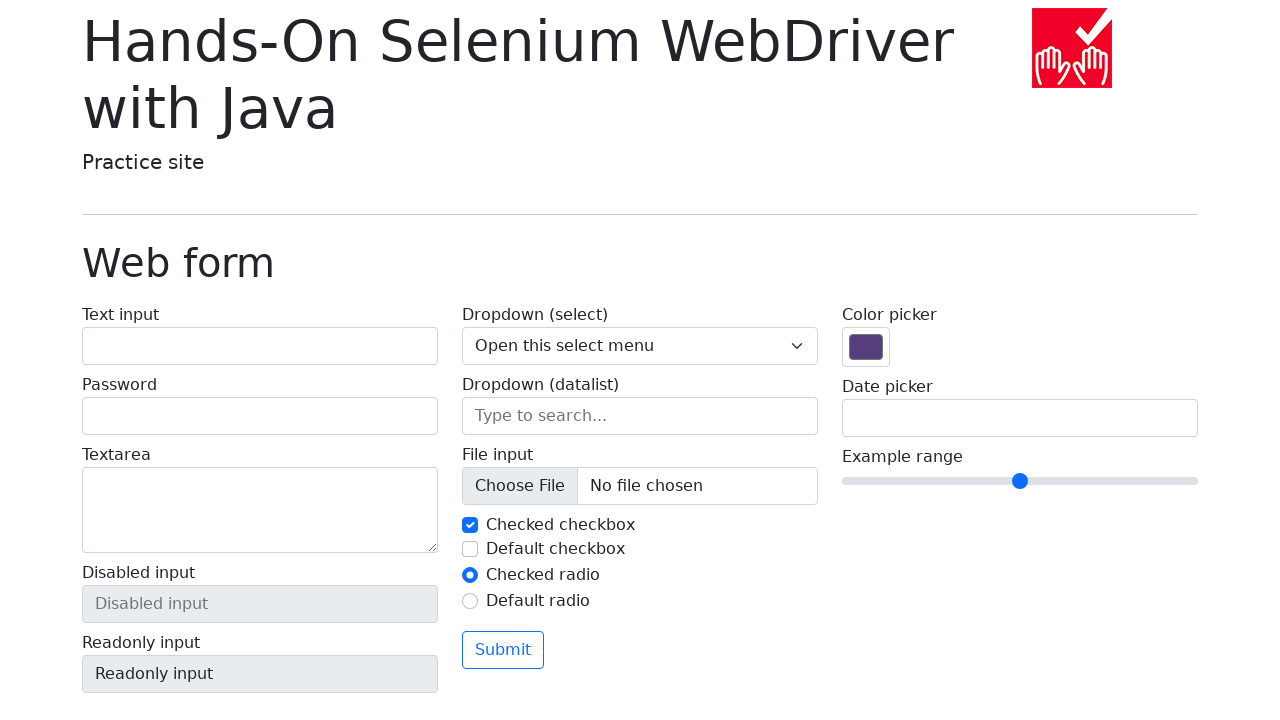

Located range slider element
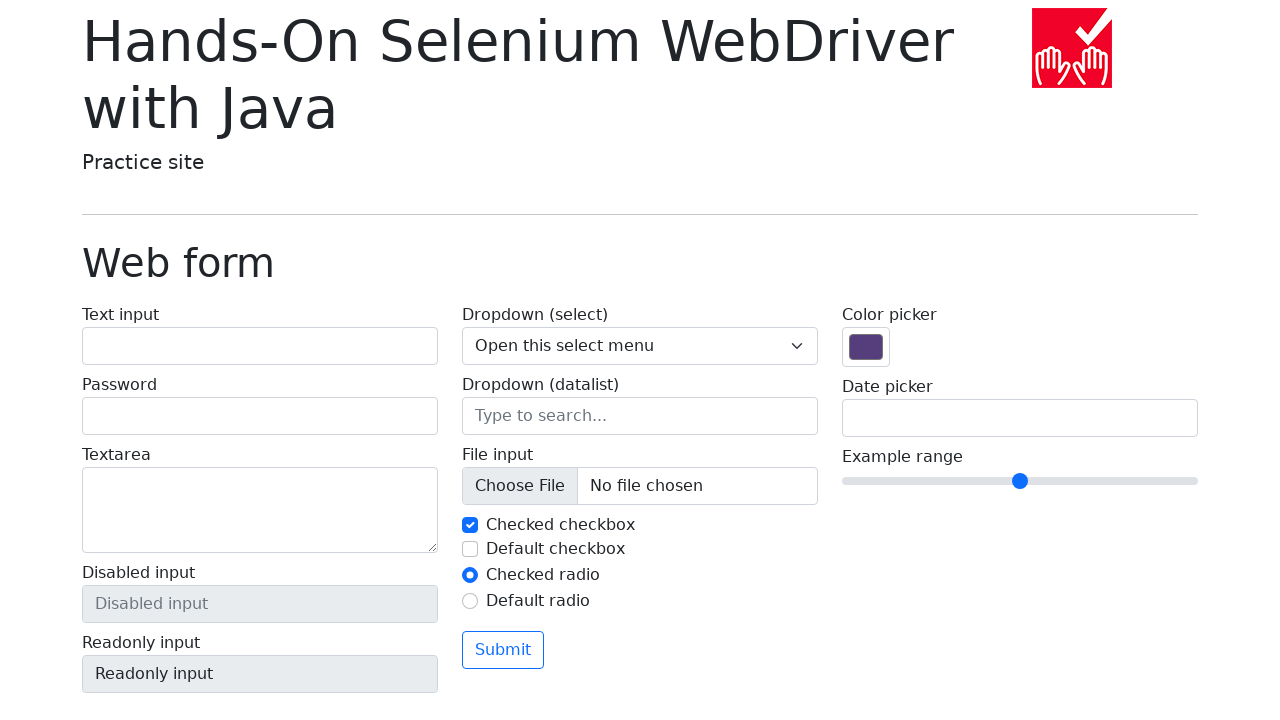

Retrieved range slider bounding box coordinates
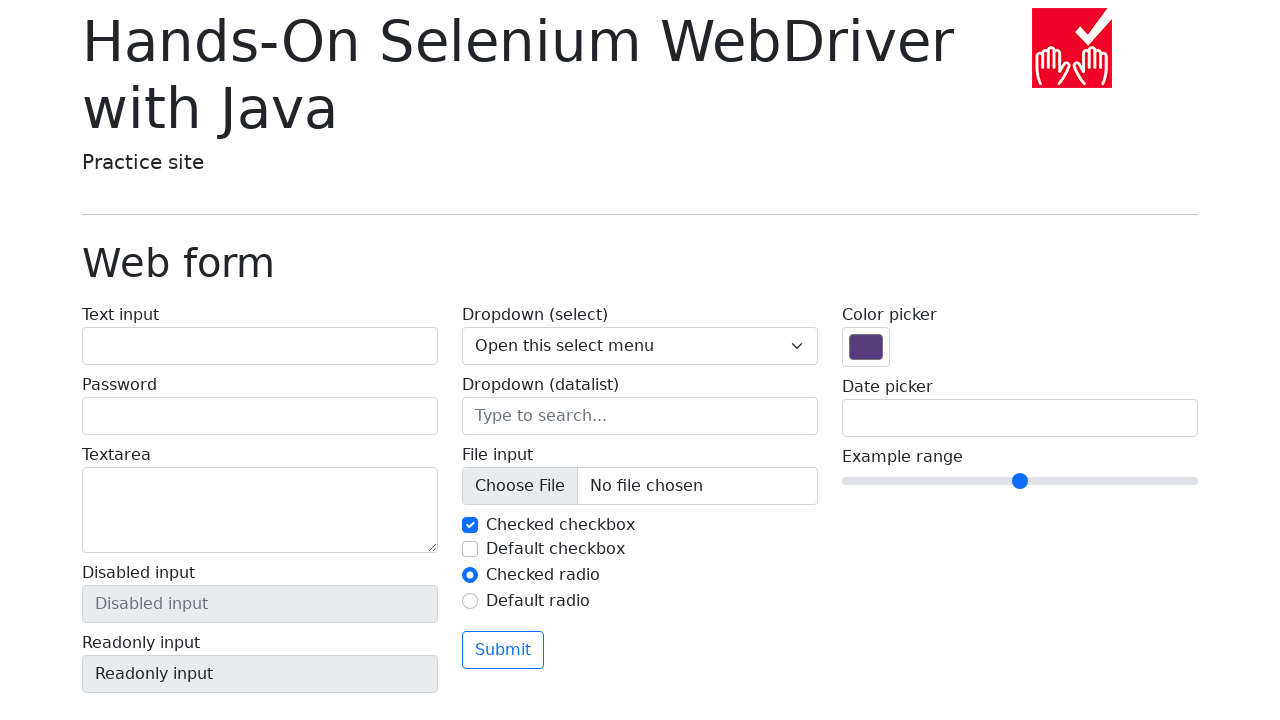

Moved mouse to center of range slider handle at (1020, 481)
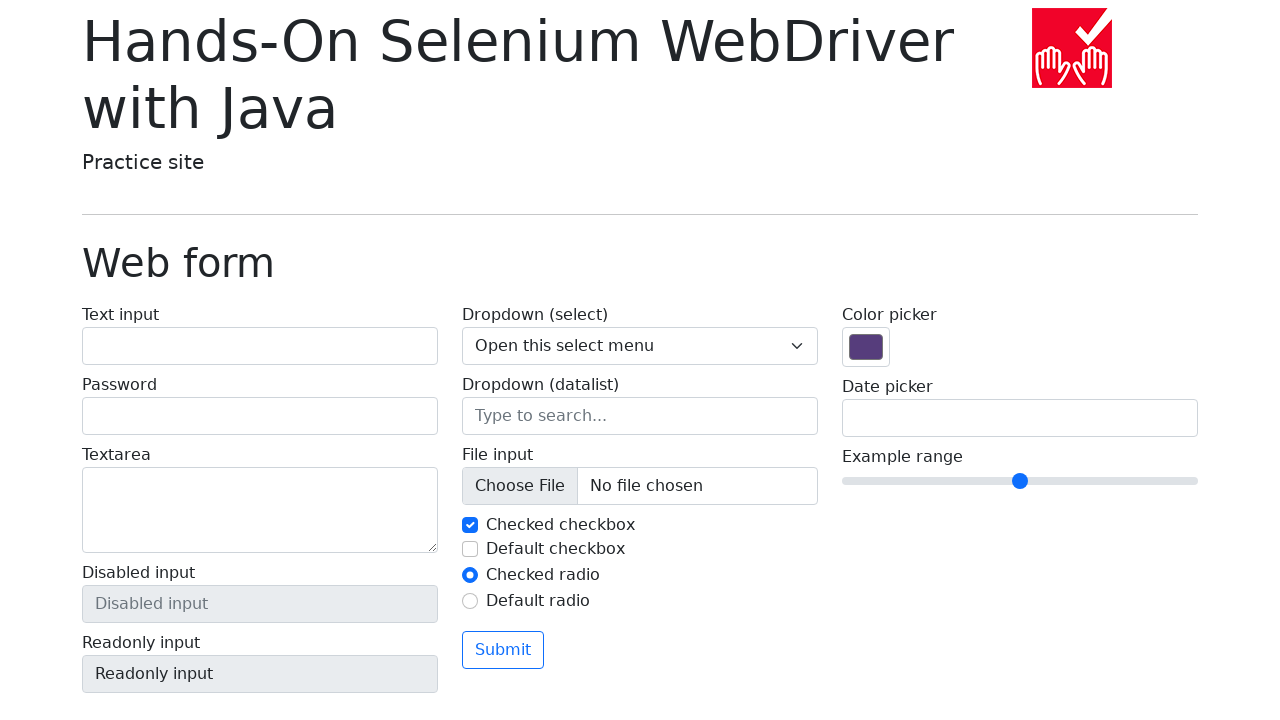

Pressed mouse button down on range slider at (1020, 481)
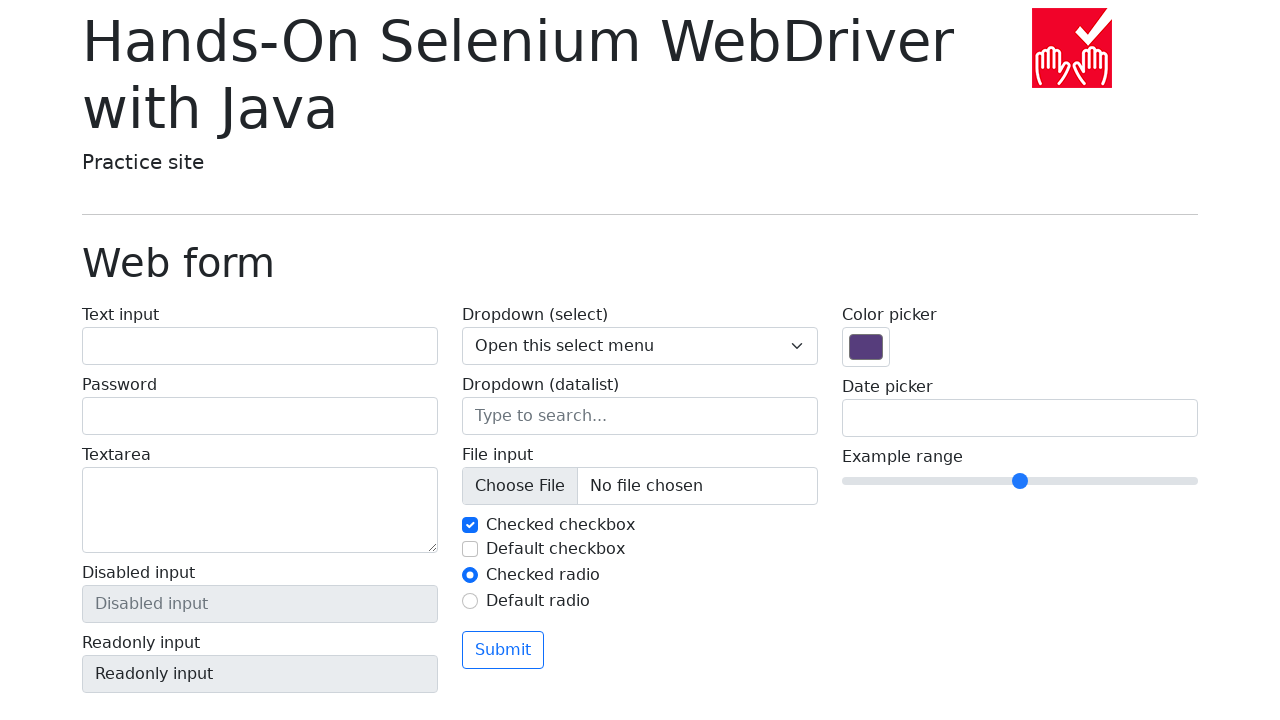

Dragged range slider handle to the right by 30% of slider width at (1127, 481)
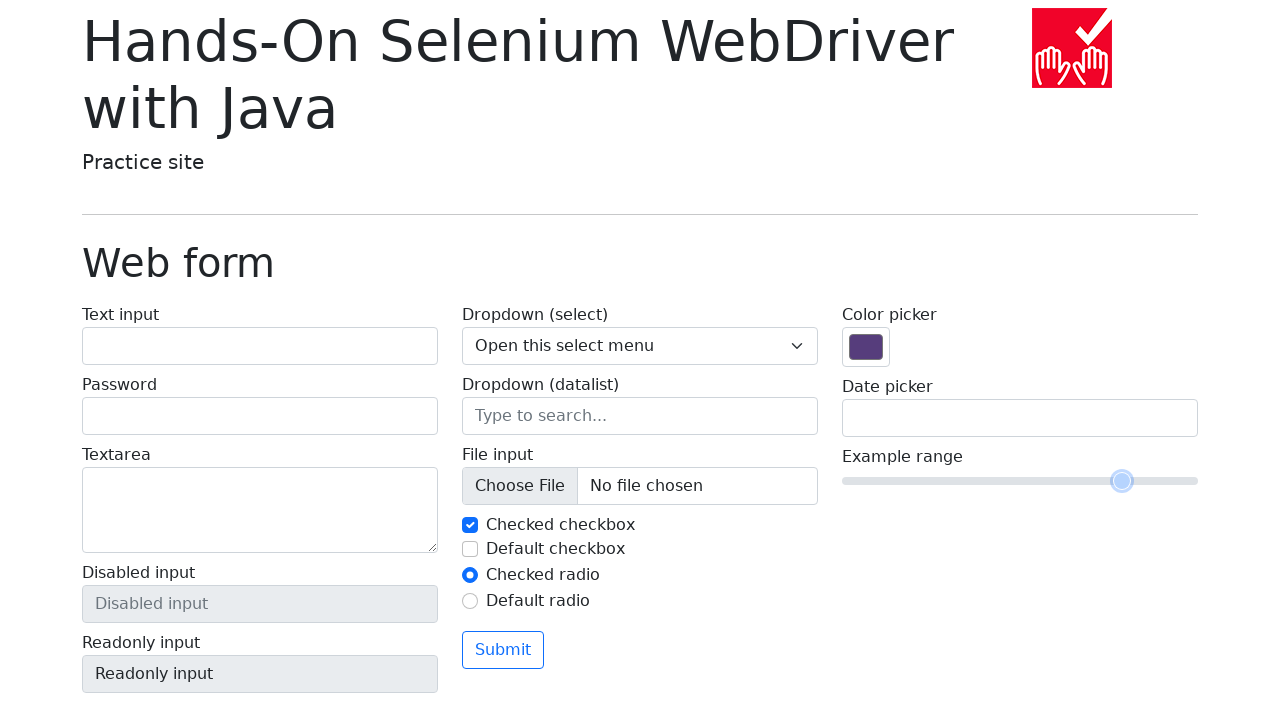

Released mouse button to complete range slider adjustment at (1127, 481)
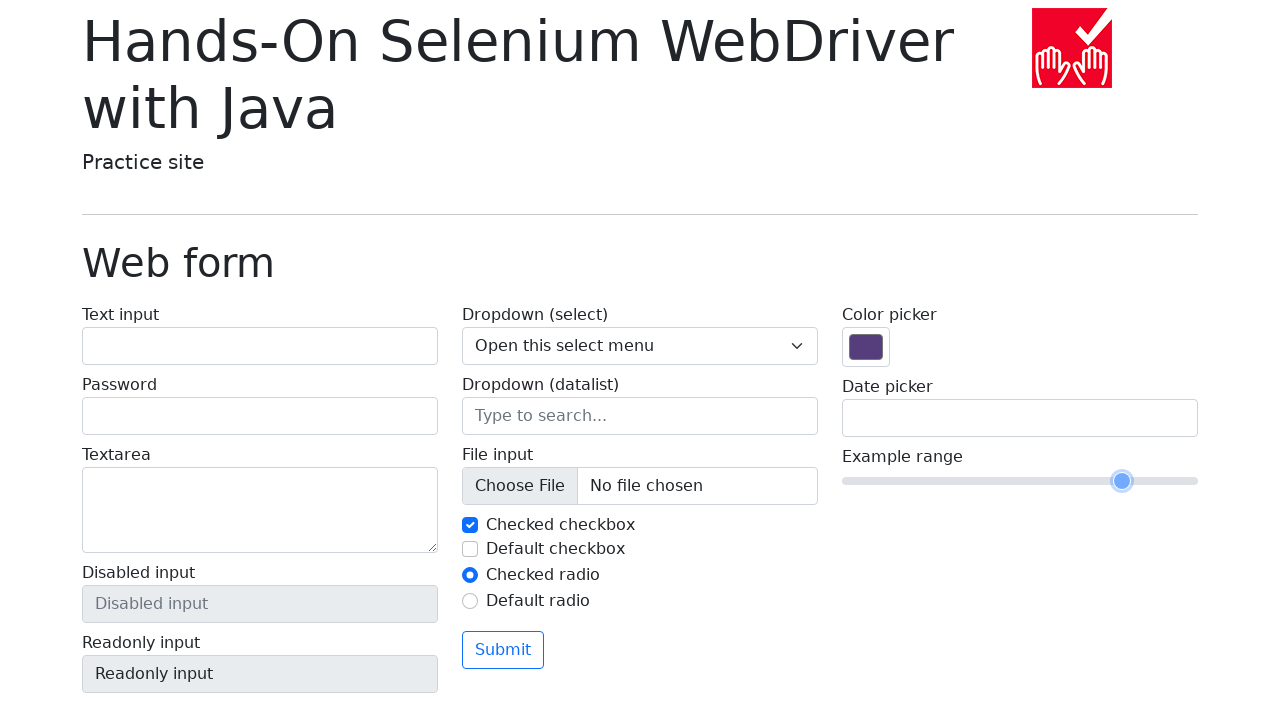

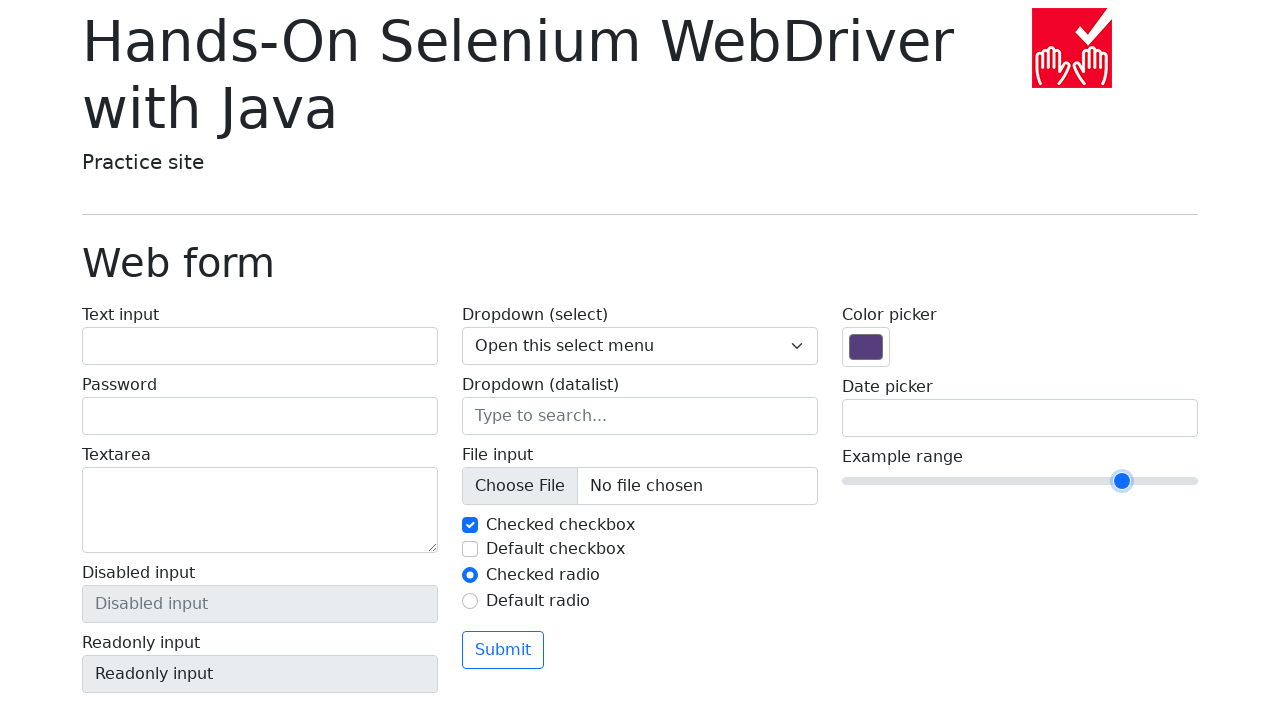